Navigates to Freshworks homepage and retrieves the main header text

Starting URL: https://www.freshworks.com/

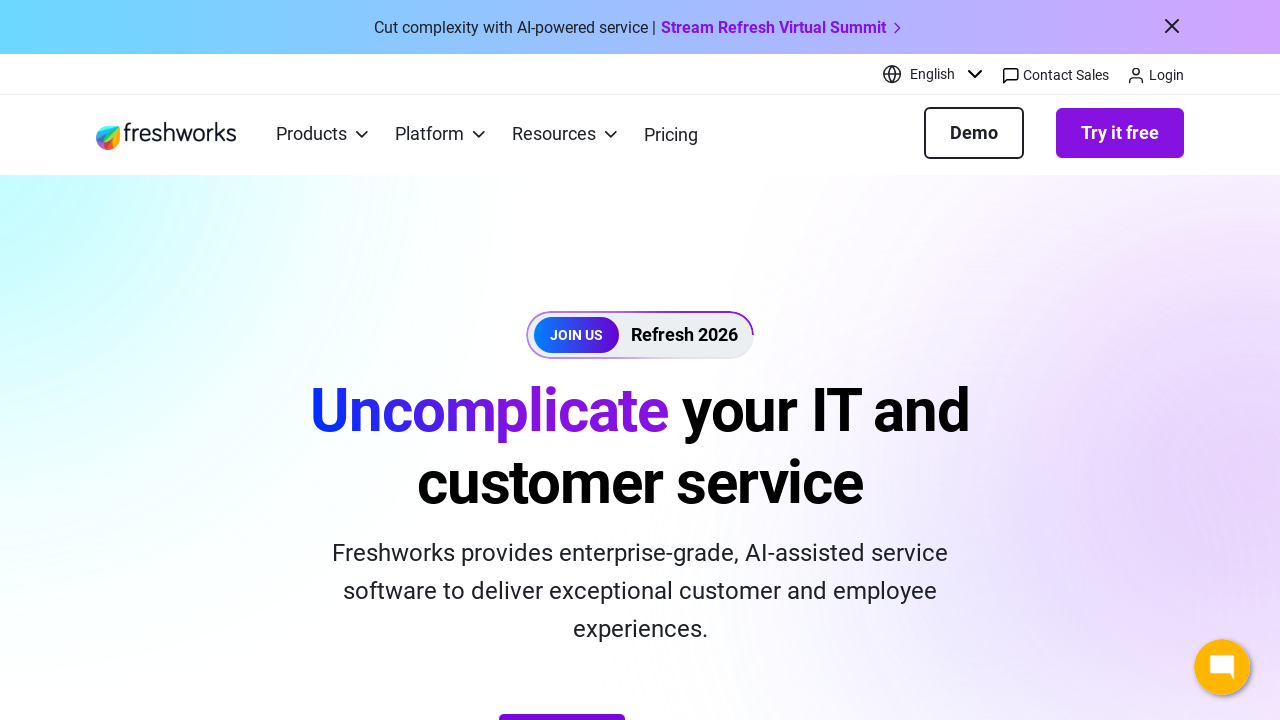

Navigated to Freshworks homepage
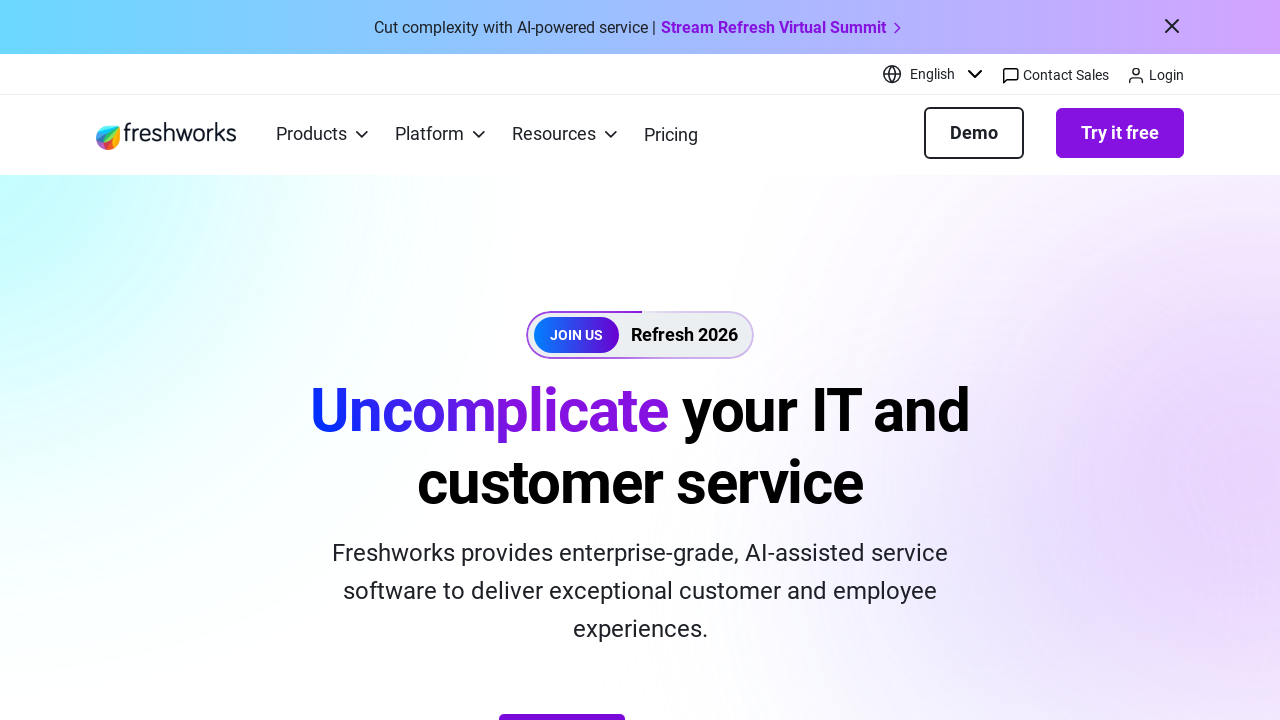

Main header element loaded and is visible
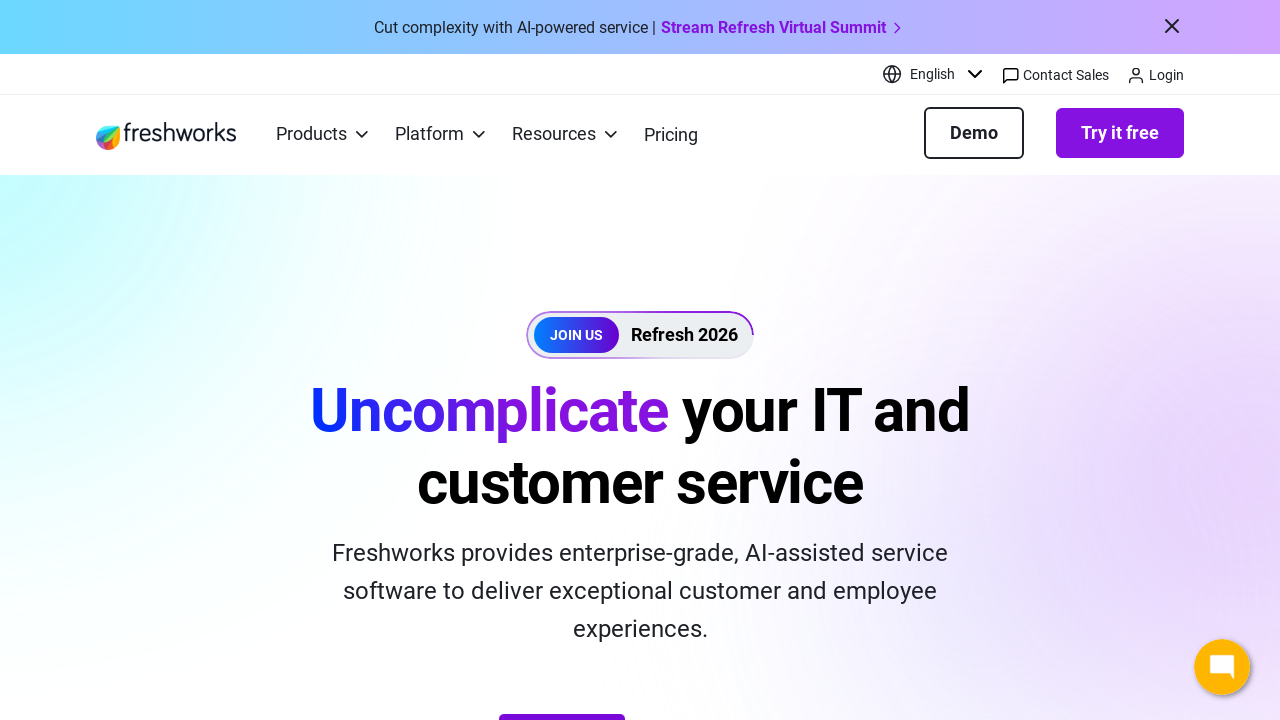

Located the main header element
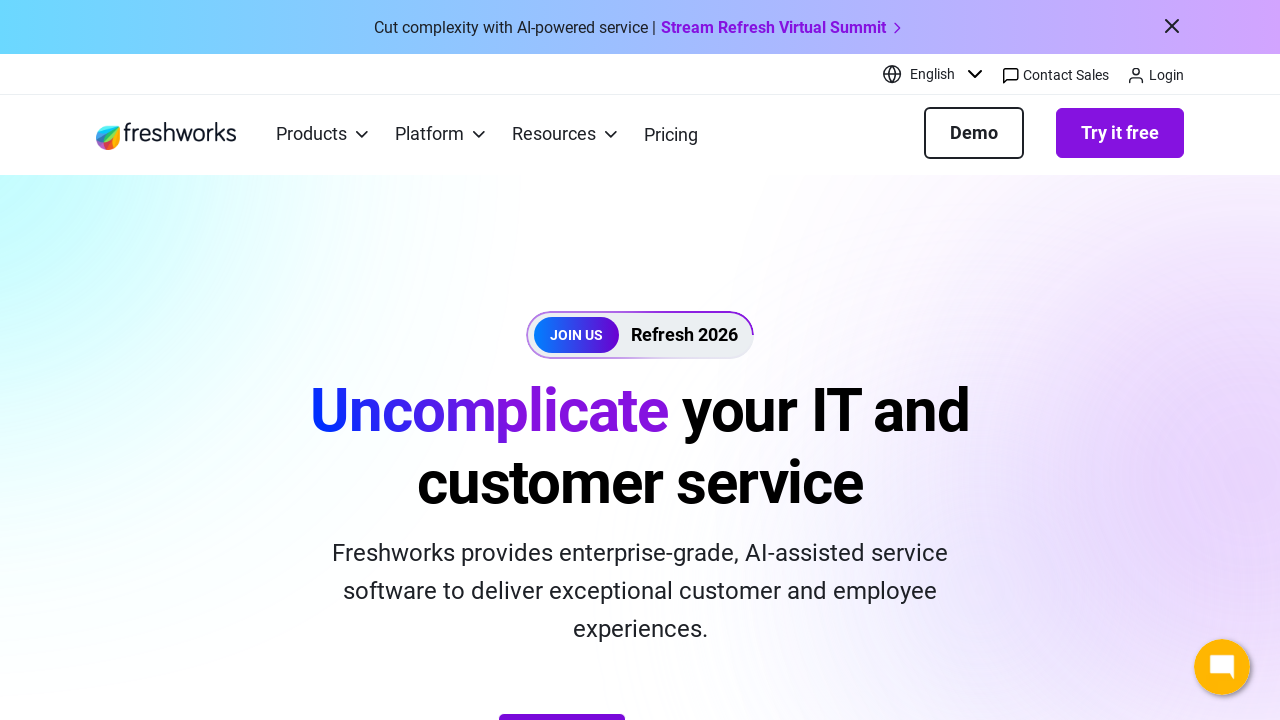

Retrieved header text: Uncomplicate your IT and customer service
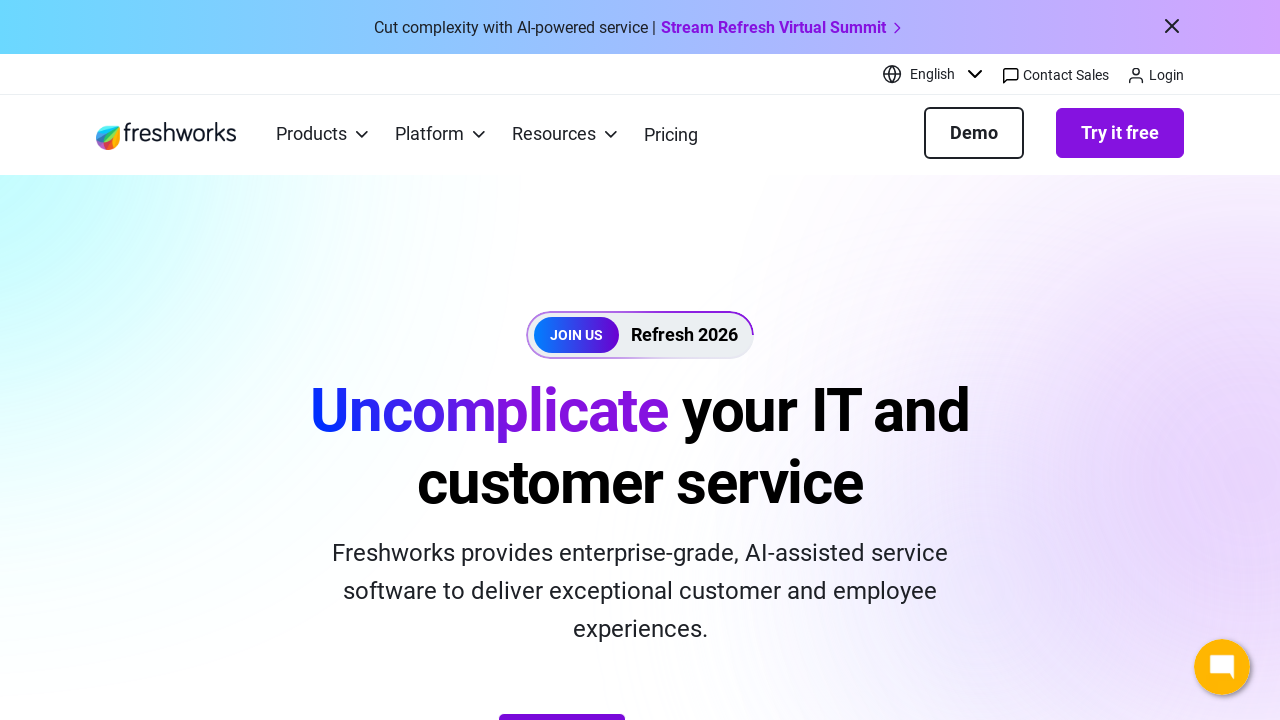

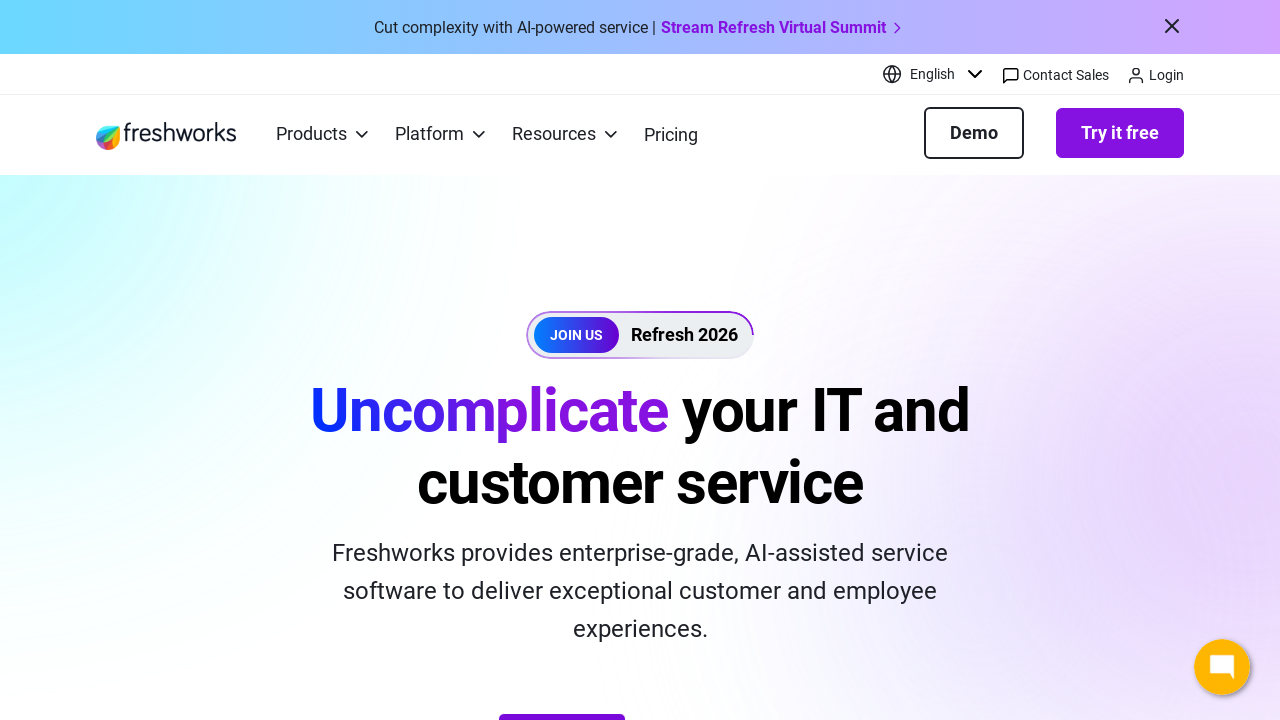